Tests dropdown selection functionality on a contact form by selecting options using different methods: by visible text, by index, and by value

Starting URL: https://www.telerik.com/contact

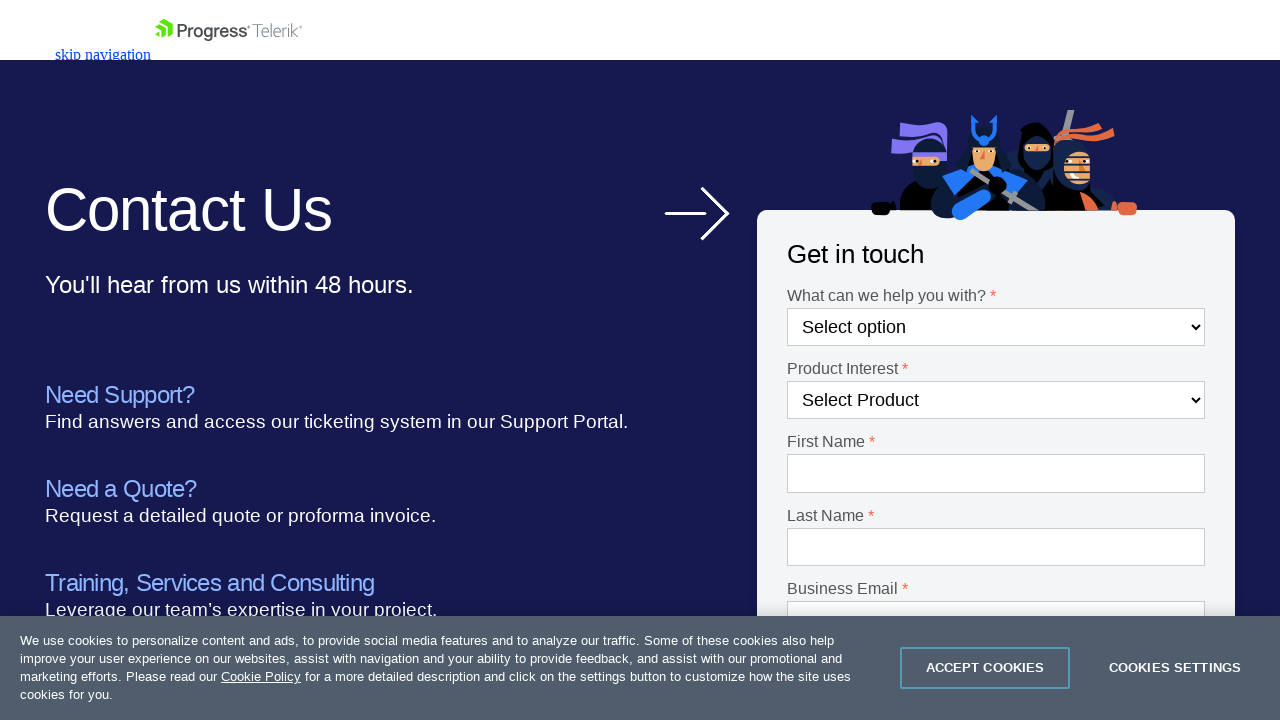

Selected 'General Inquiries' from first dropdown by visible text on #Dropdown-1
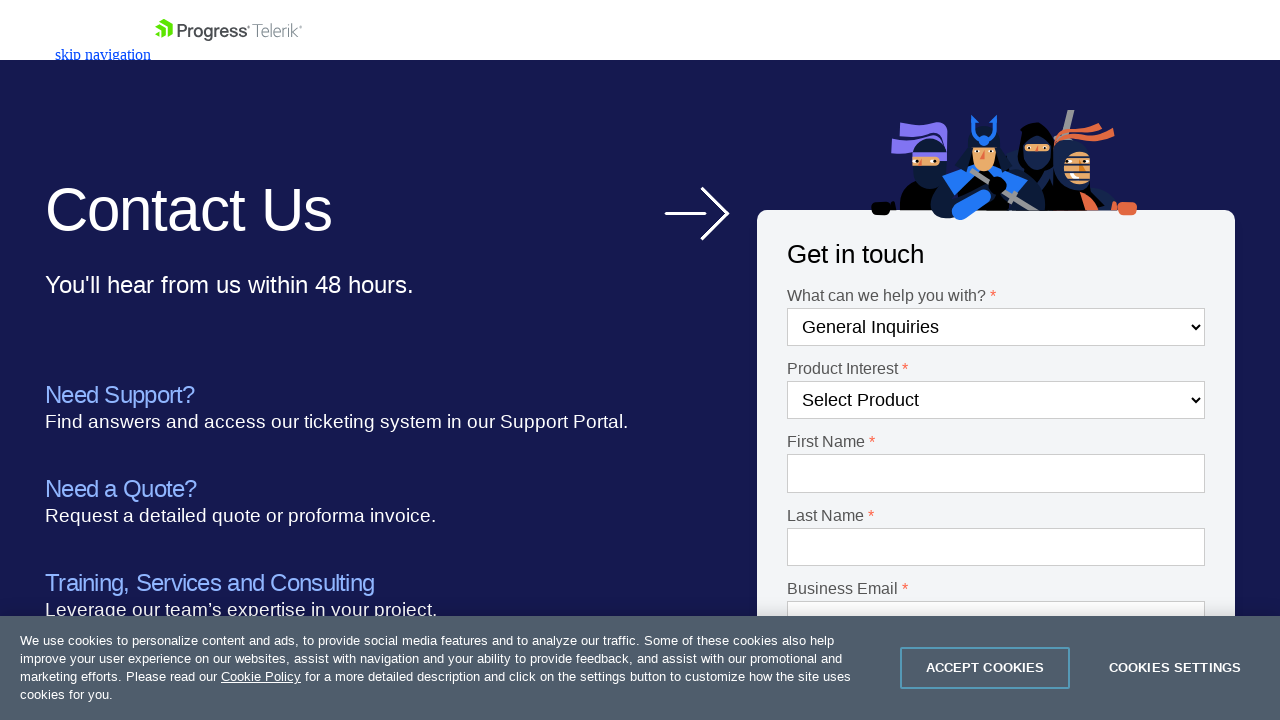

Selected option at index 10 from second dropdown on #Dropdown-2
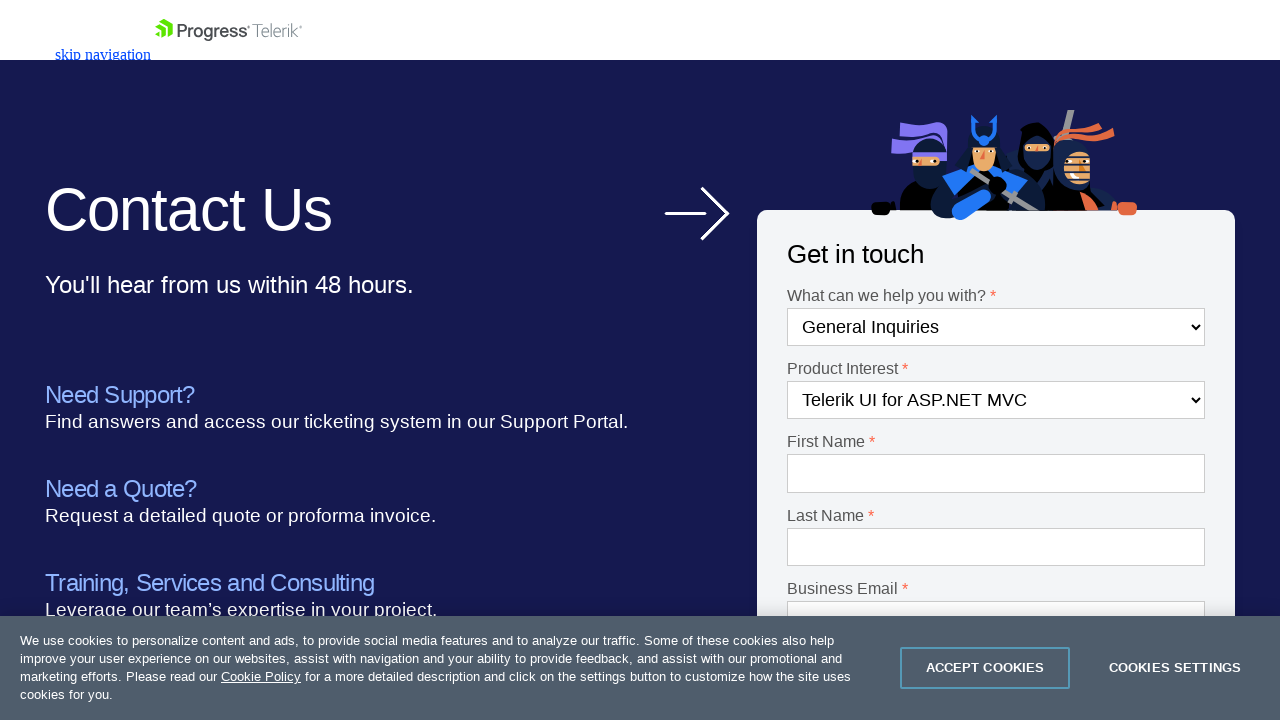

Selected 'Canada' from country dropdown by value on #Country-1
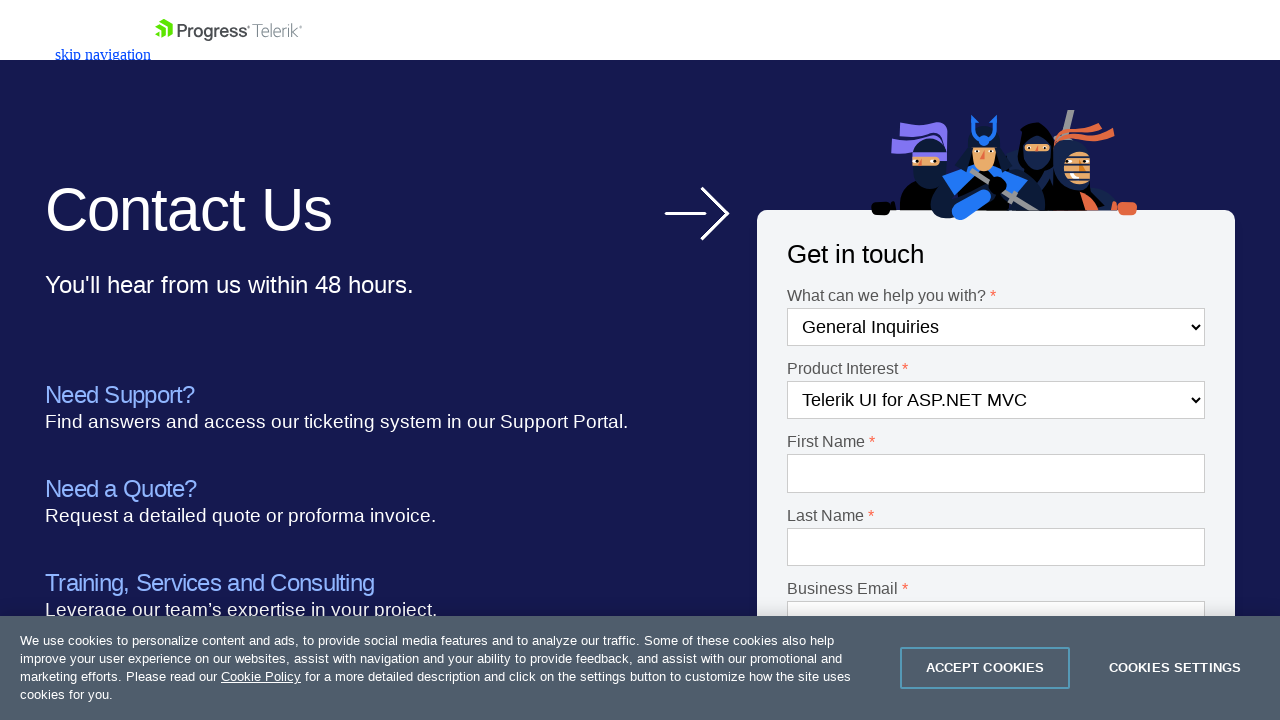

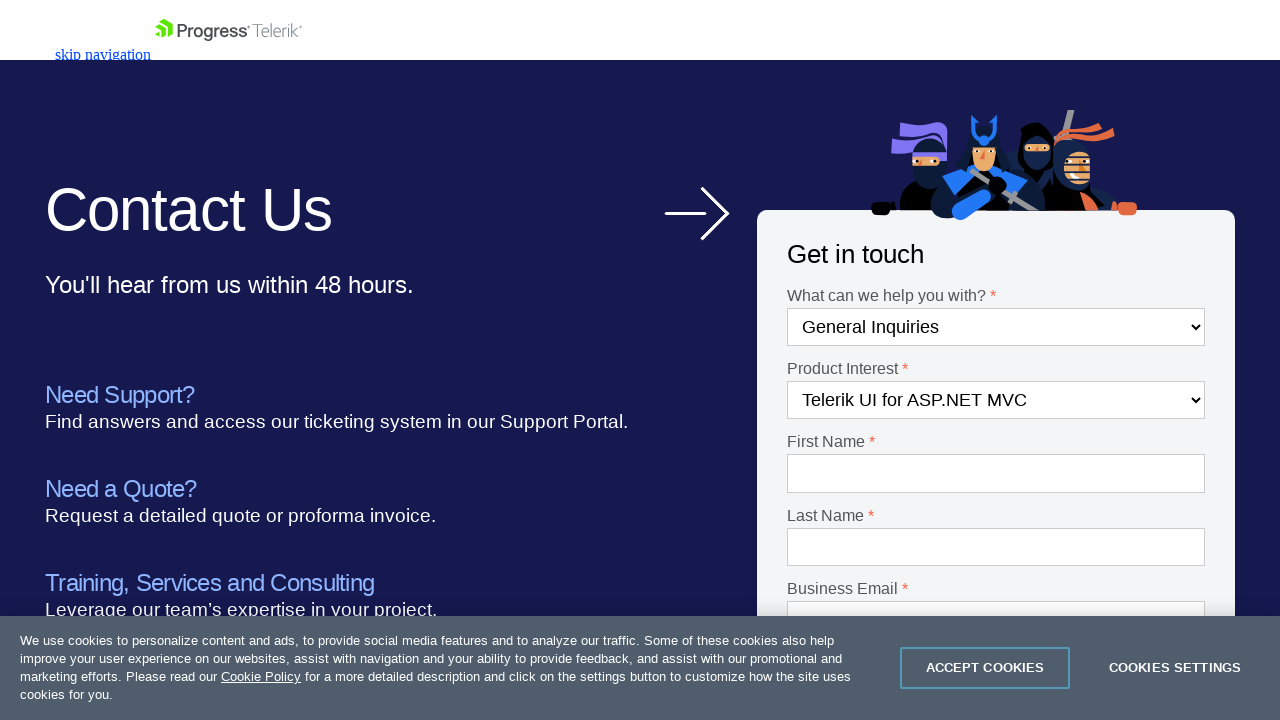